Tests adding a single element by clicking the Add Element button and verifying one Delete button appears

Starting URL: https://the-internet.herokuapp.com/add_remove_elements/

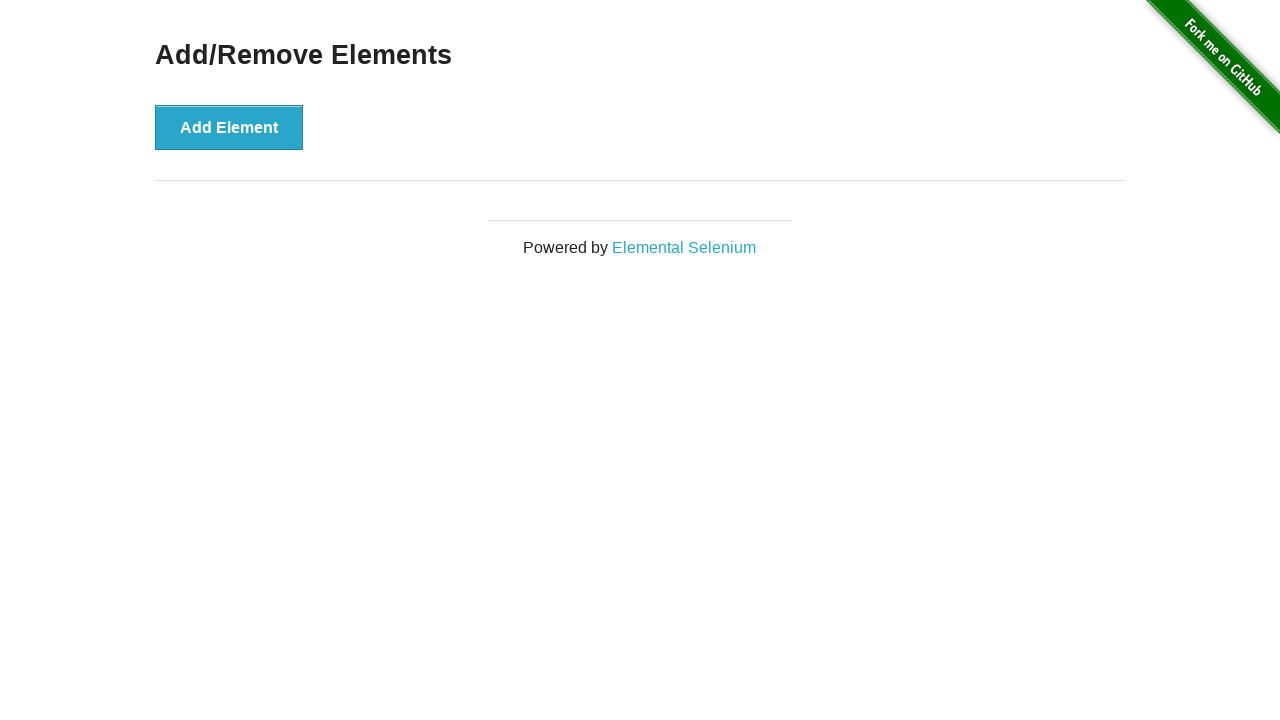

Navigated to Add/Remove Elements page
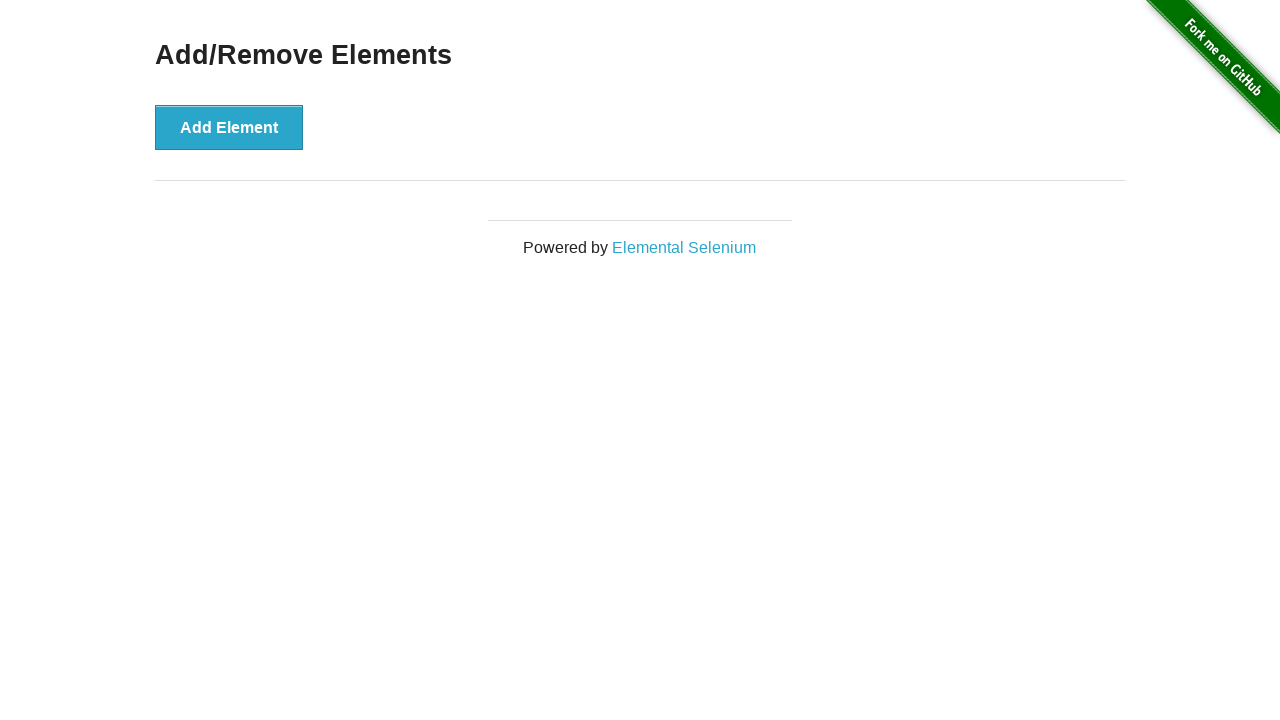

Clicked the Add Element button at (229, 127) on button[onclick='addElement()']
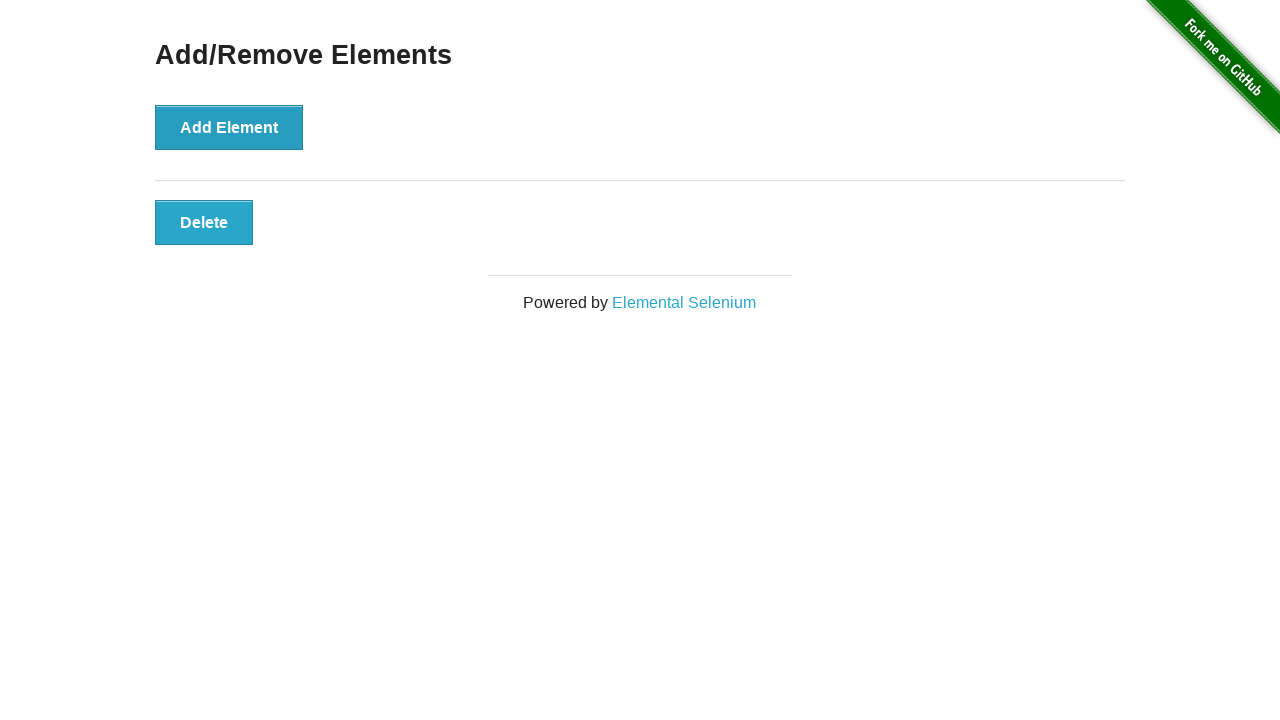

Delete button appeared after adding element
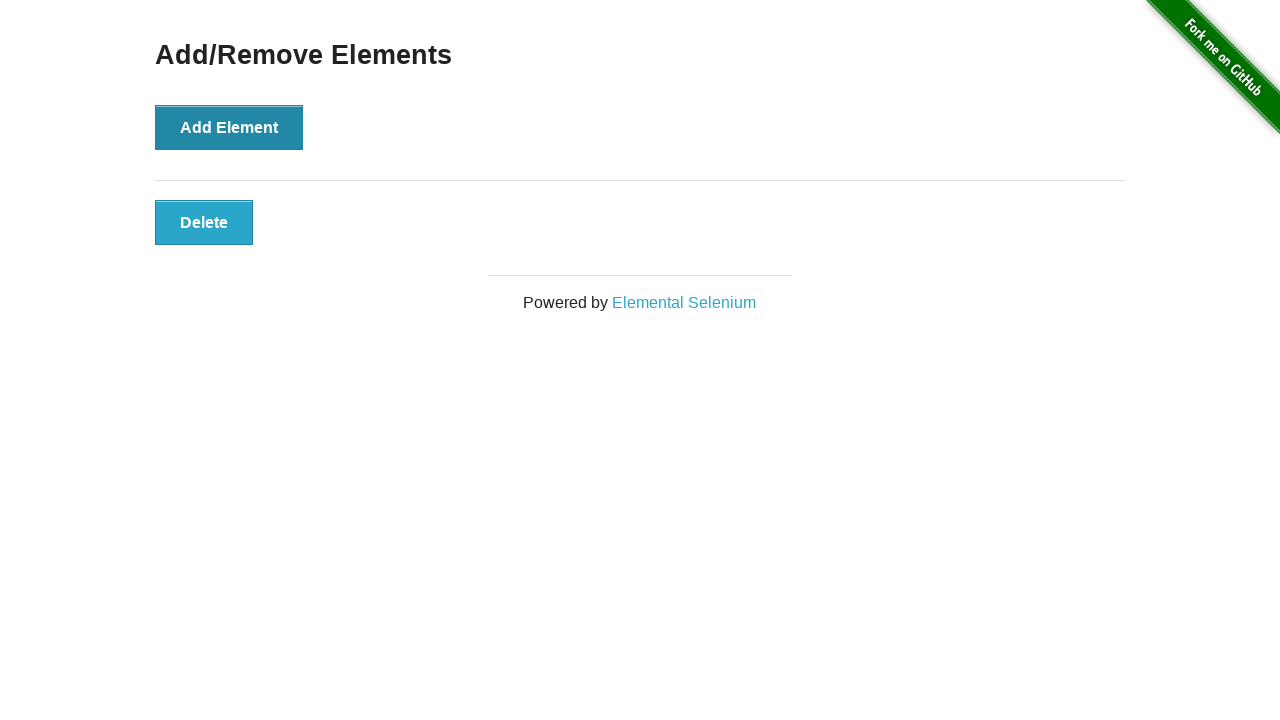

Located all Delete buttons
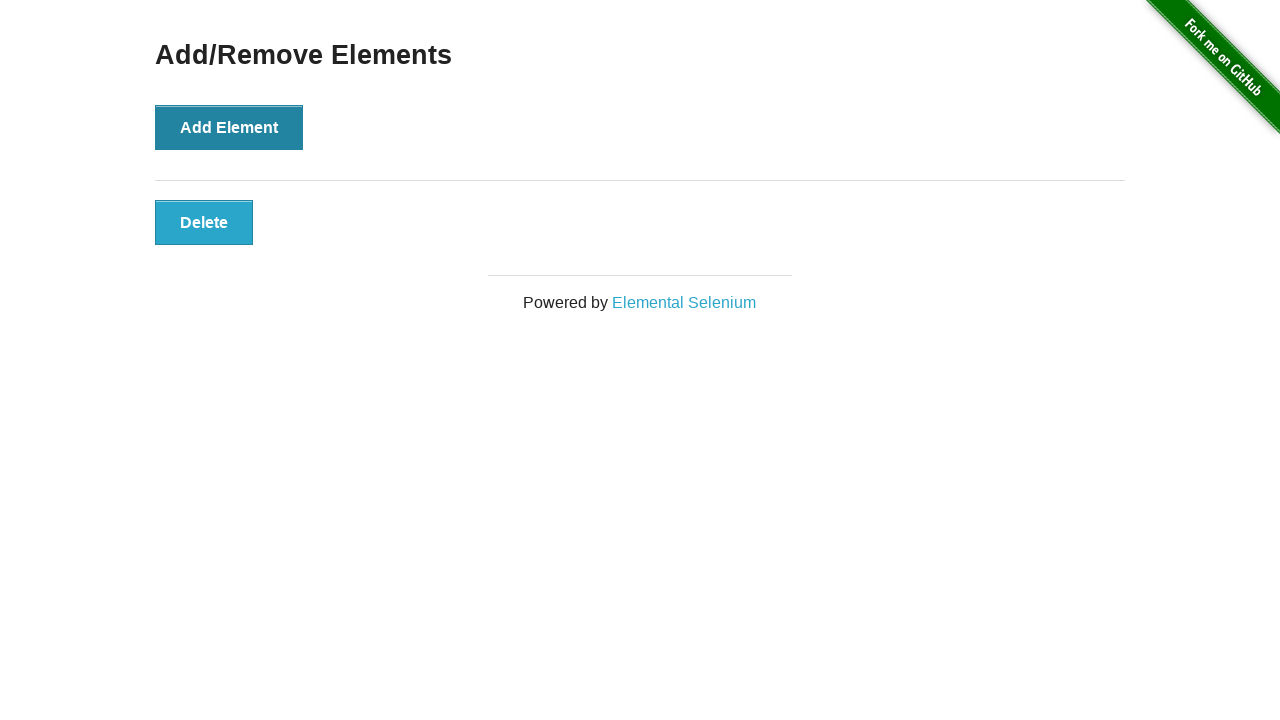

Verified exactly one Delete button is present
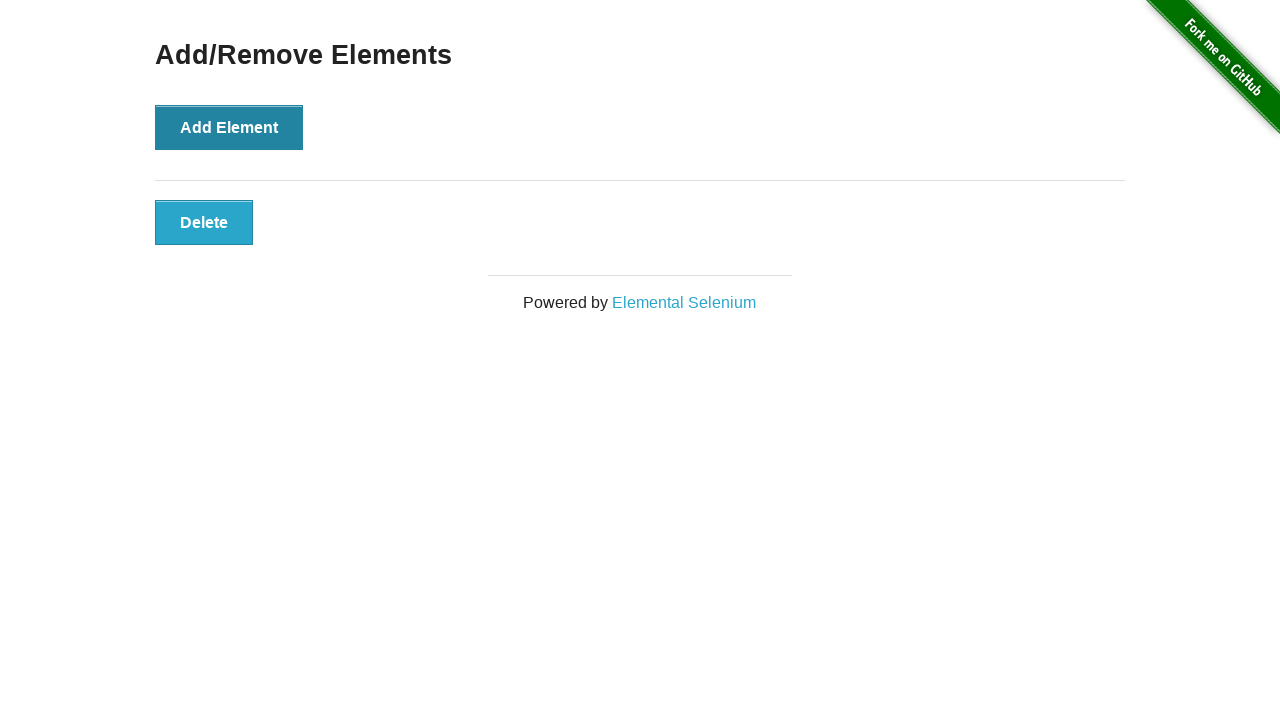

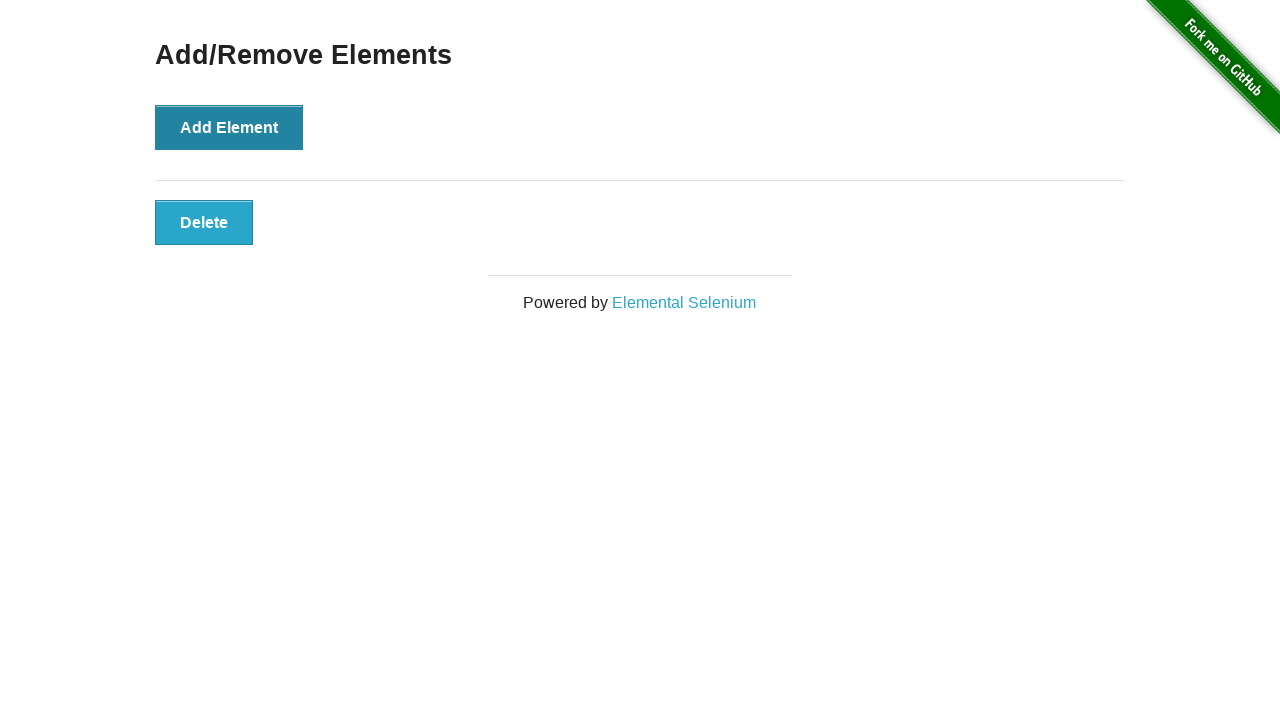